Tests JavaScript alert handling by clicking a button that triggers an alert and accepting it

Starting URL: https://the-internet.herokuapp.com/javascript_alerts

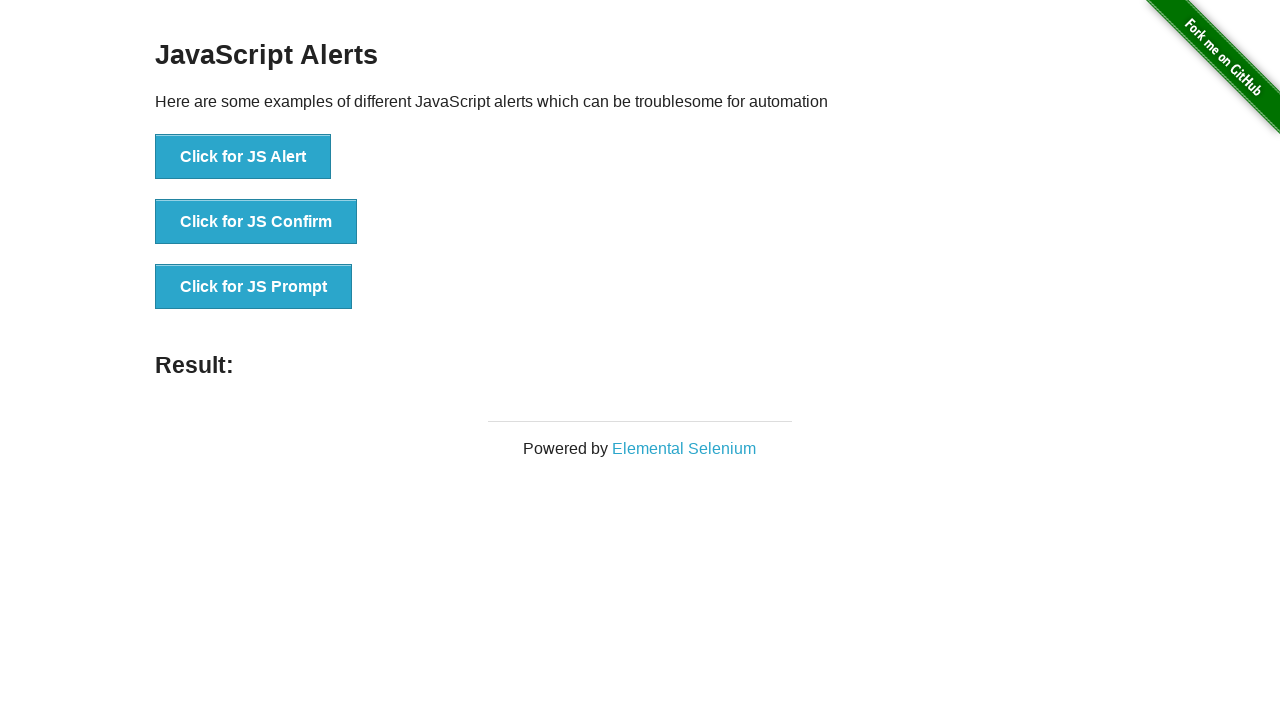

Clicked the first alert button at (243, 157) on xpath=//*[@id='content']/div/ul/li[1]/button
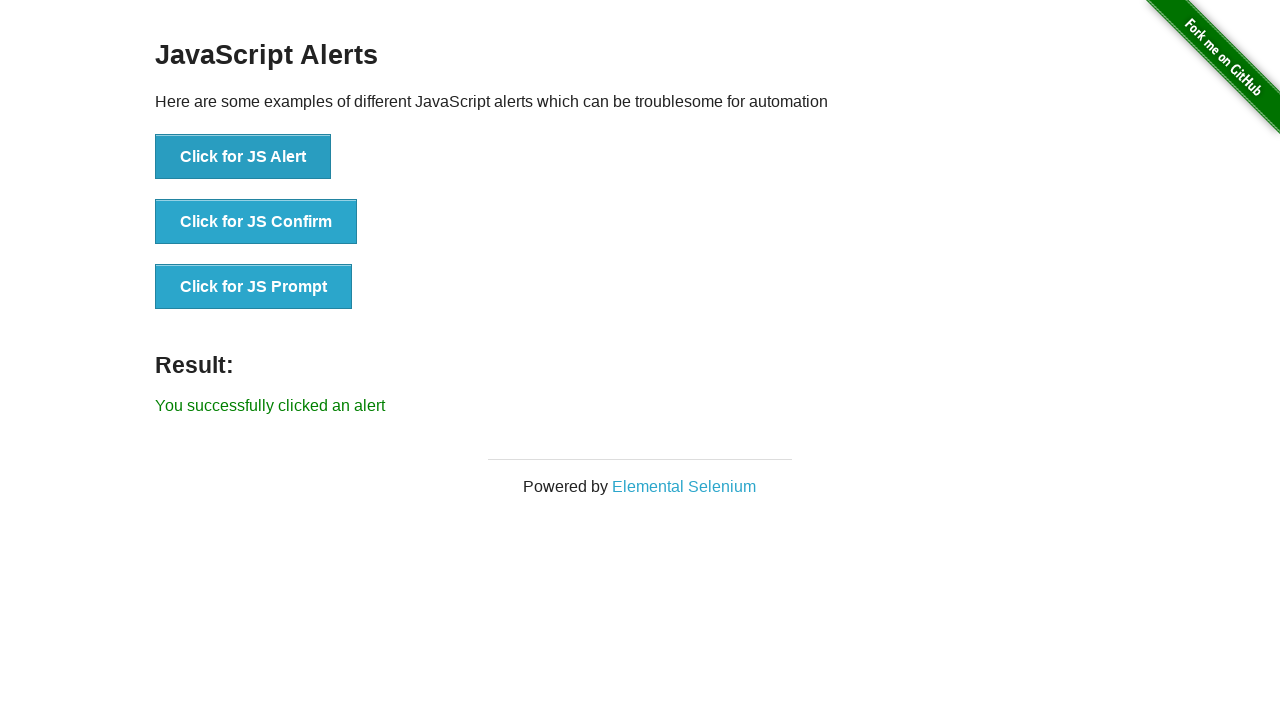

Set up dialog handler to accept alerts
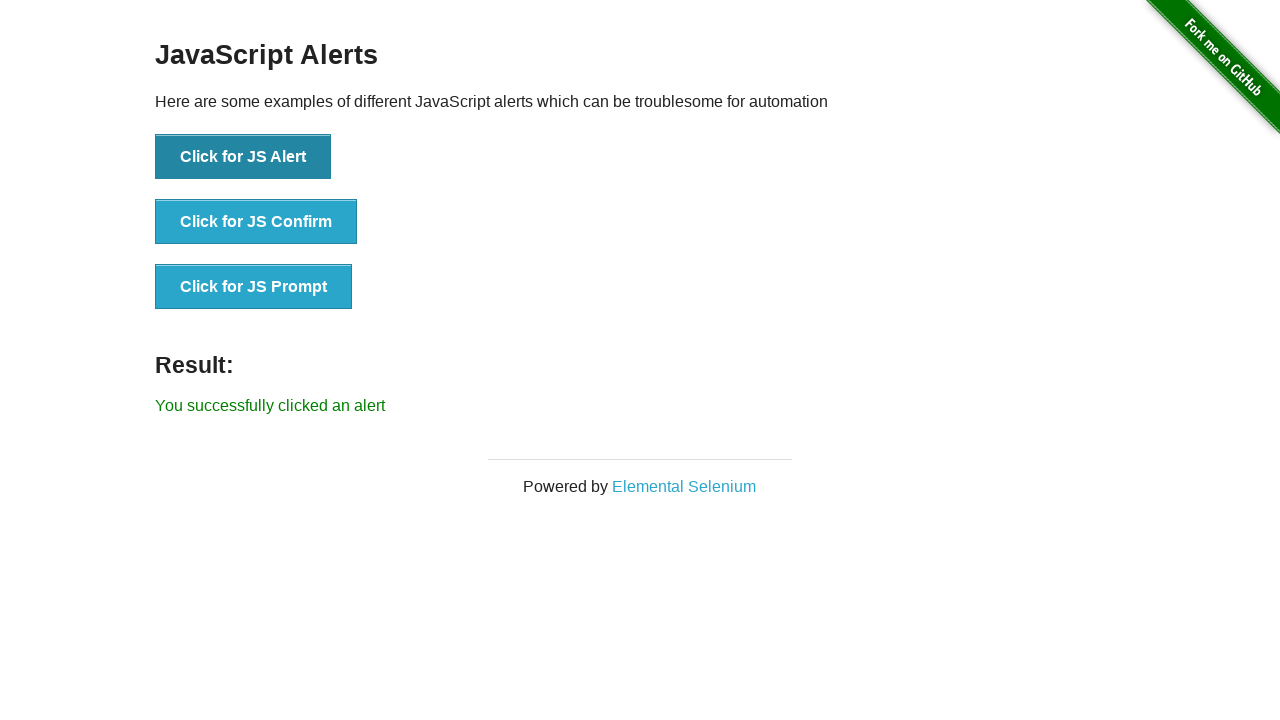

Alert was accepted and result text appeared
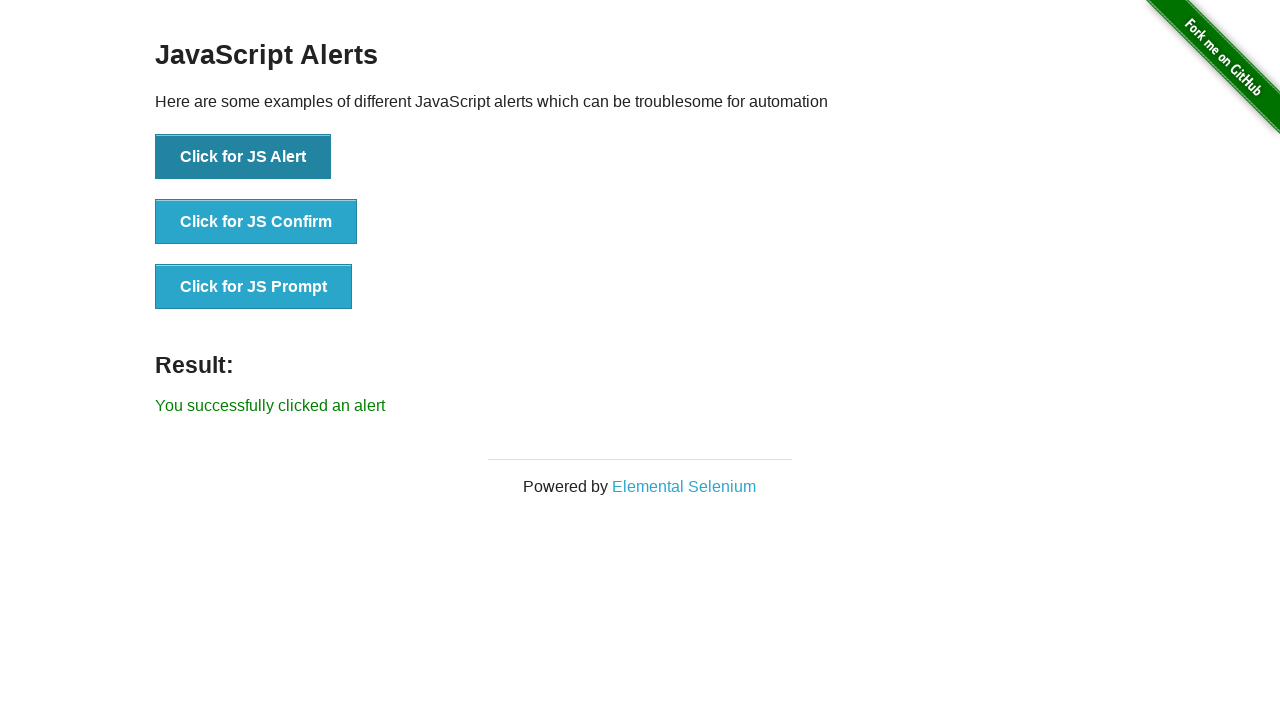

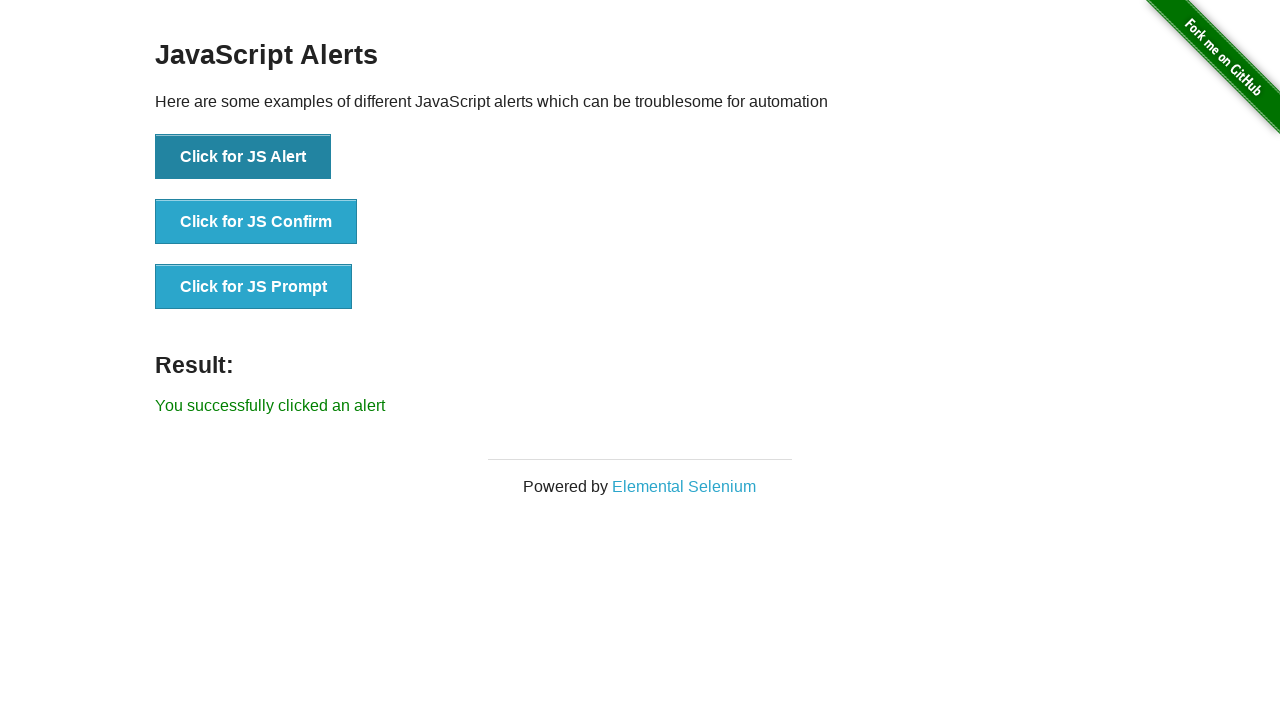